Verifies that the Berets & Helmets page title matches the expected title

Starting URL: https://www.glendale.com

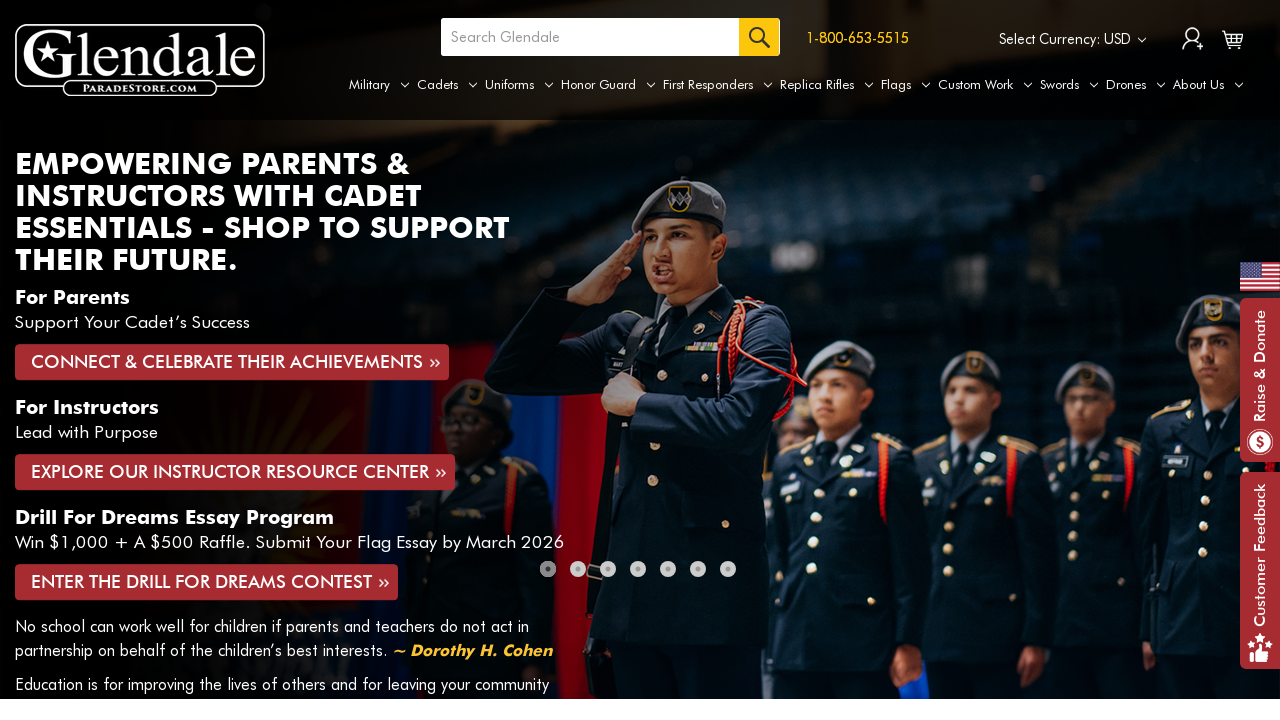

Hovered over Uniforms tab to reveal submenu at (519, 85) on xpath=//a[@aria-label='Uniforms']
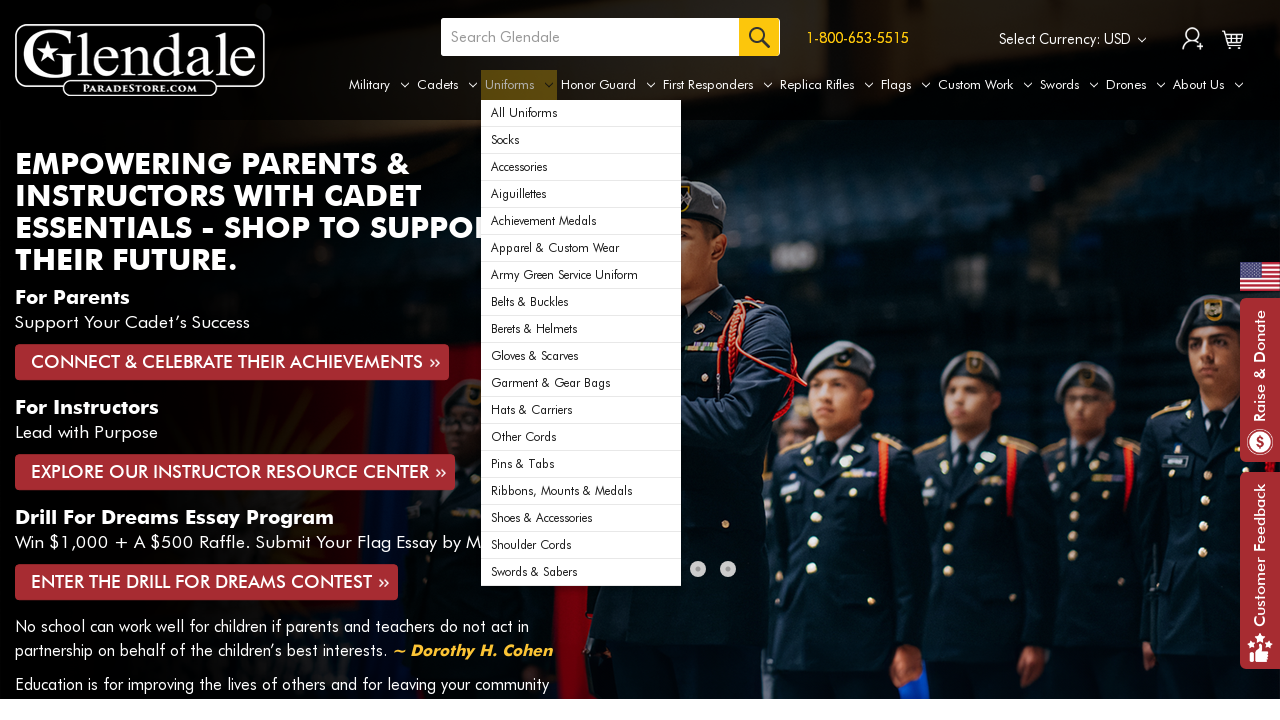

Clicked on Berets & Helmets option from submenu at (581, 329) on (//div[@id='navPages-29']/ul[@class='navPage-subMenu-list']/li/a)[9]
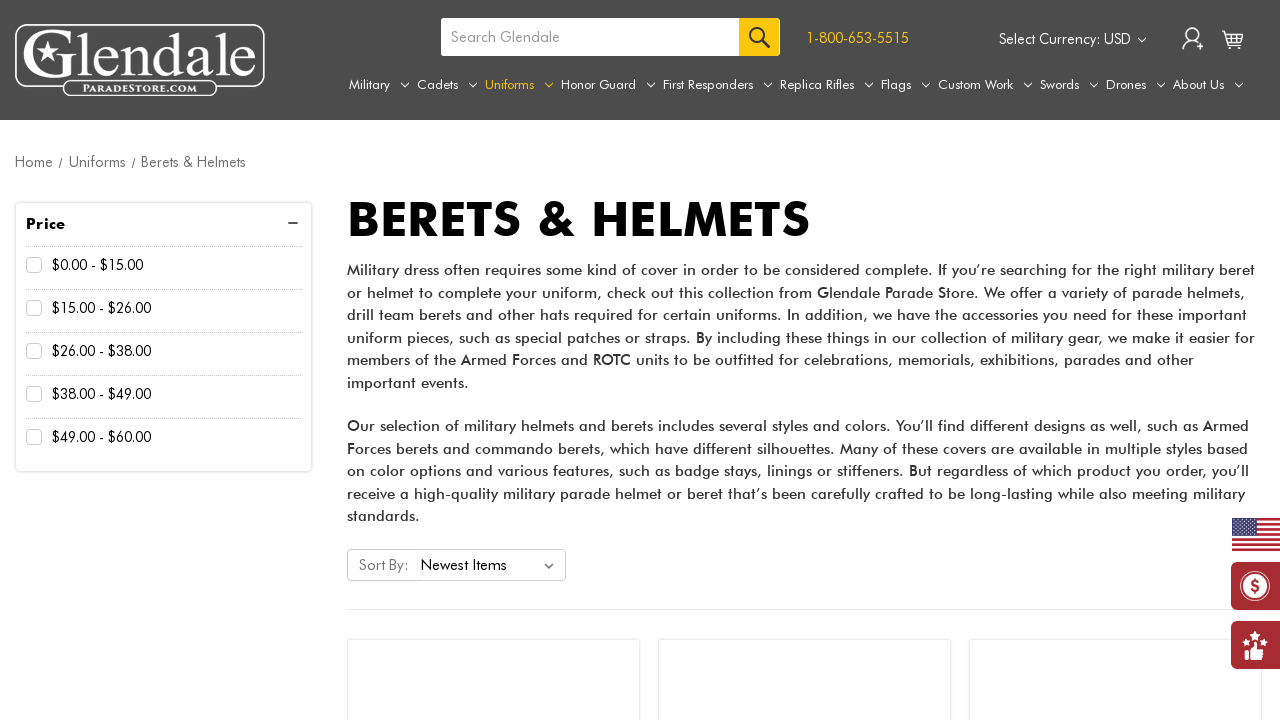

Verified page title matches 'Uniforms - Berets & Helmets - Glendale Parade Store'
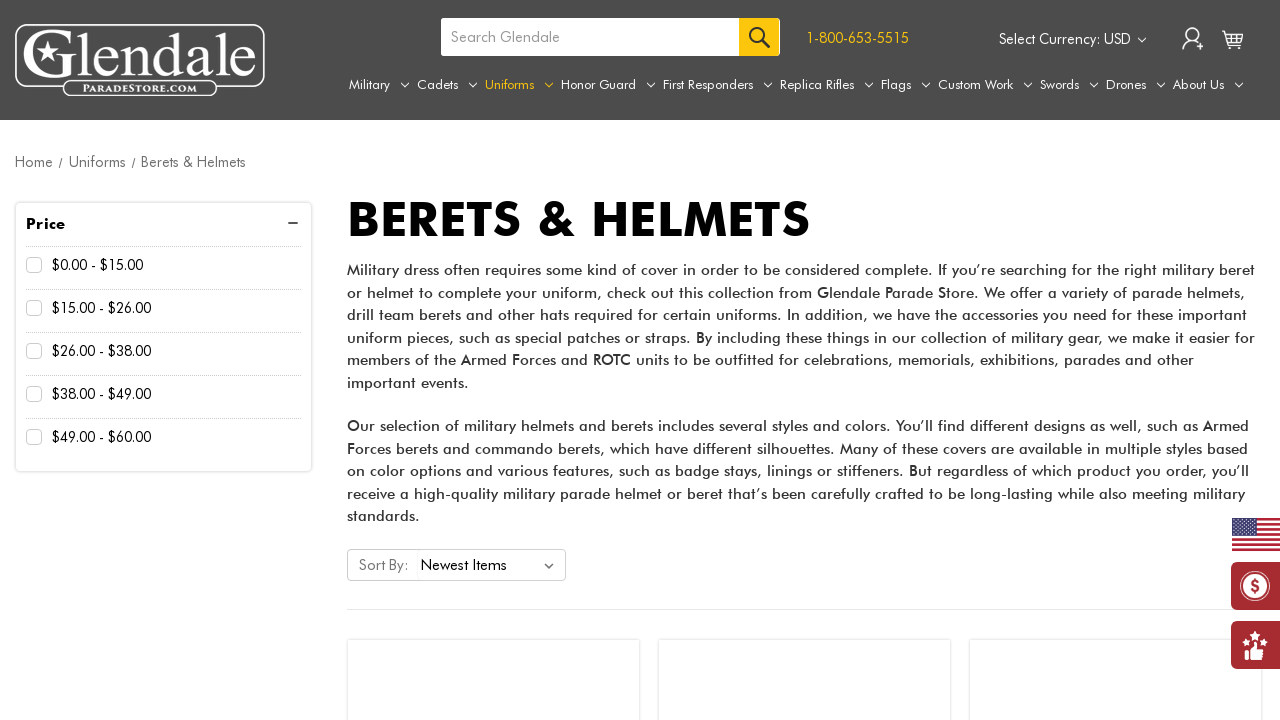

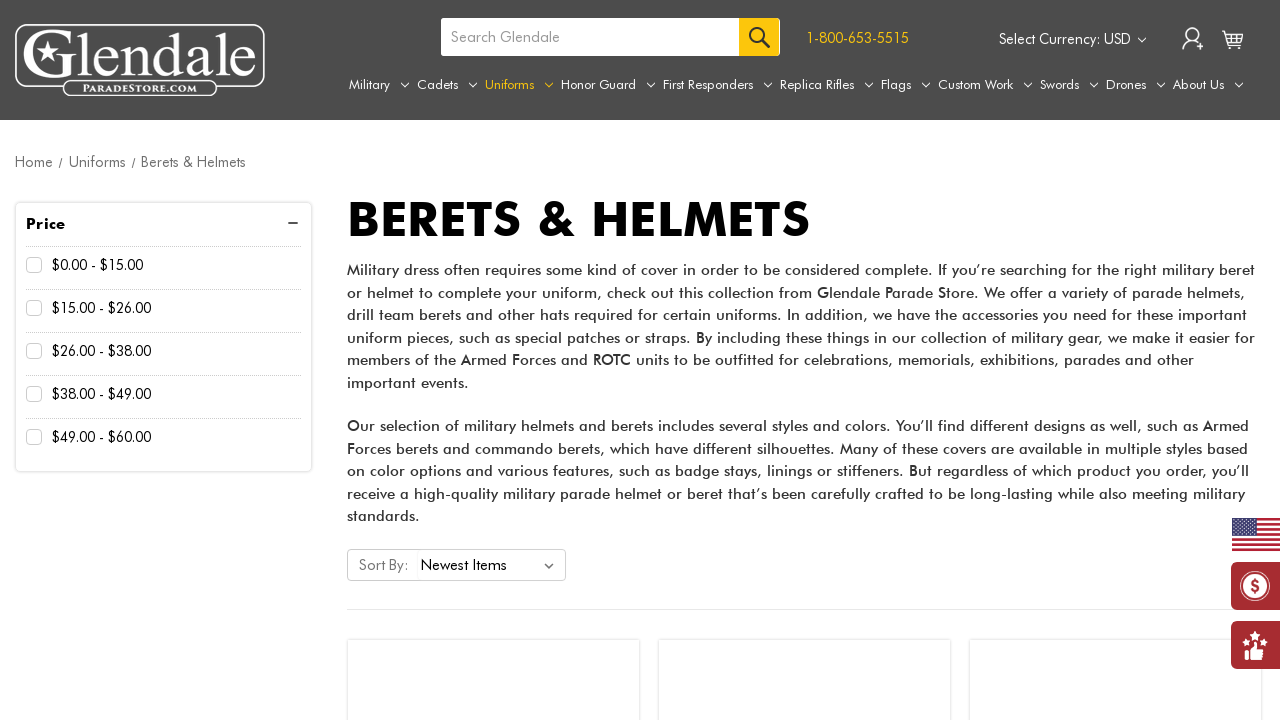